Navigates to GitHub homepage, then to a specific user profile page, and tests browser navigation (back/forward) functionality

Starting URL: http://github.com

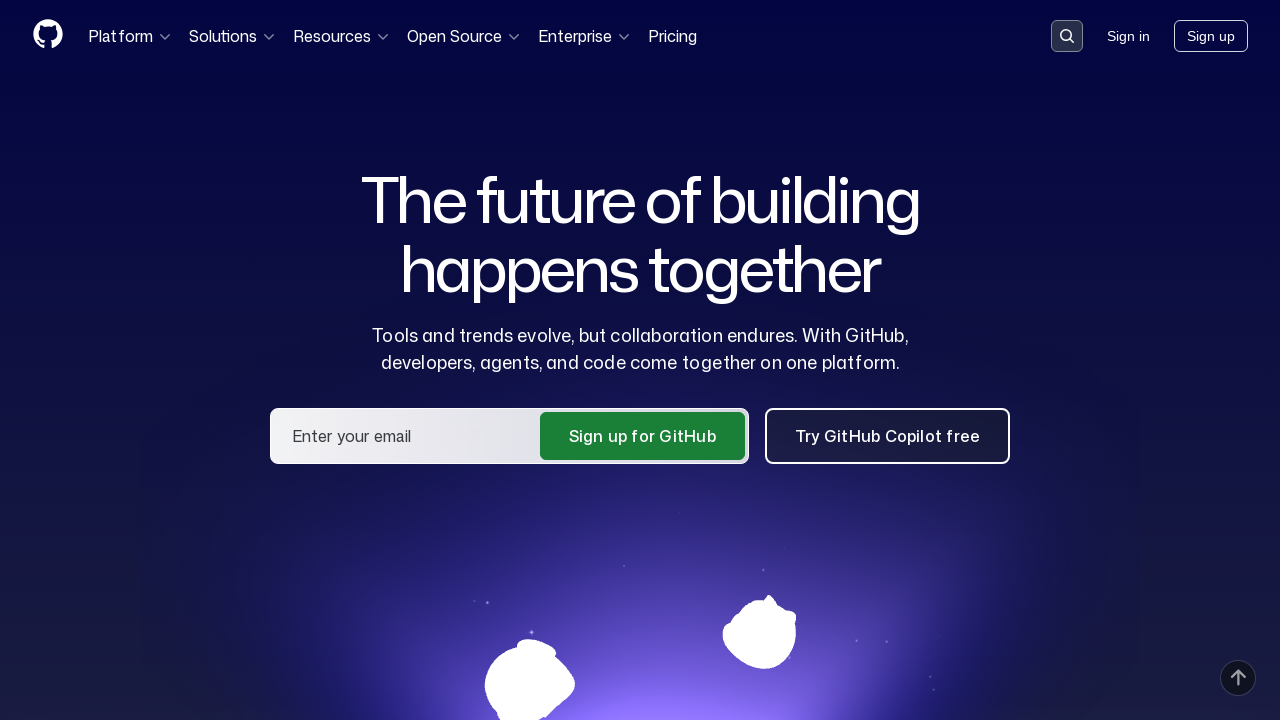

Set viewport size to 1920x1080
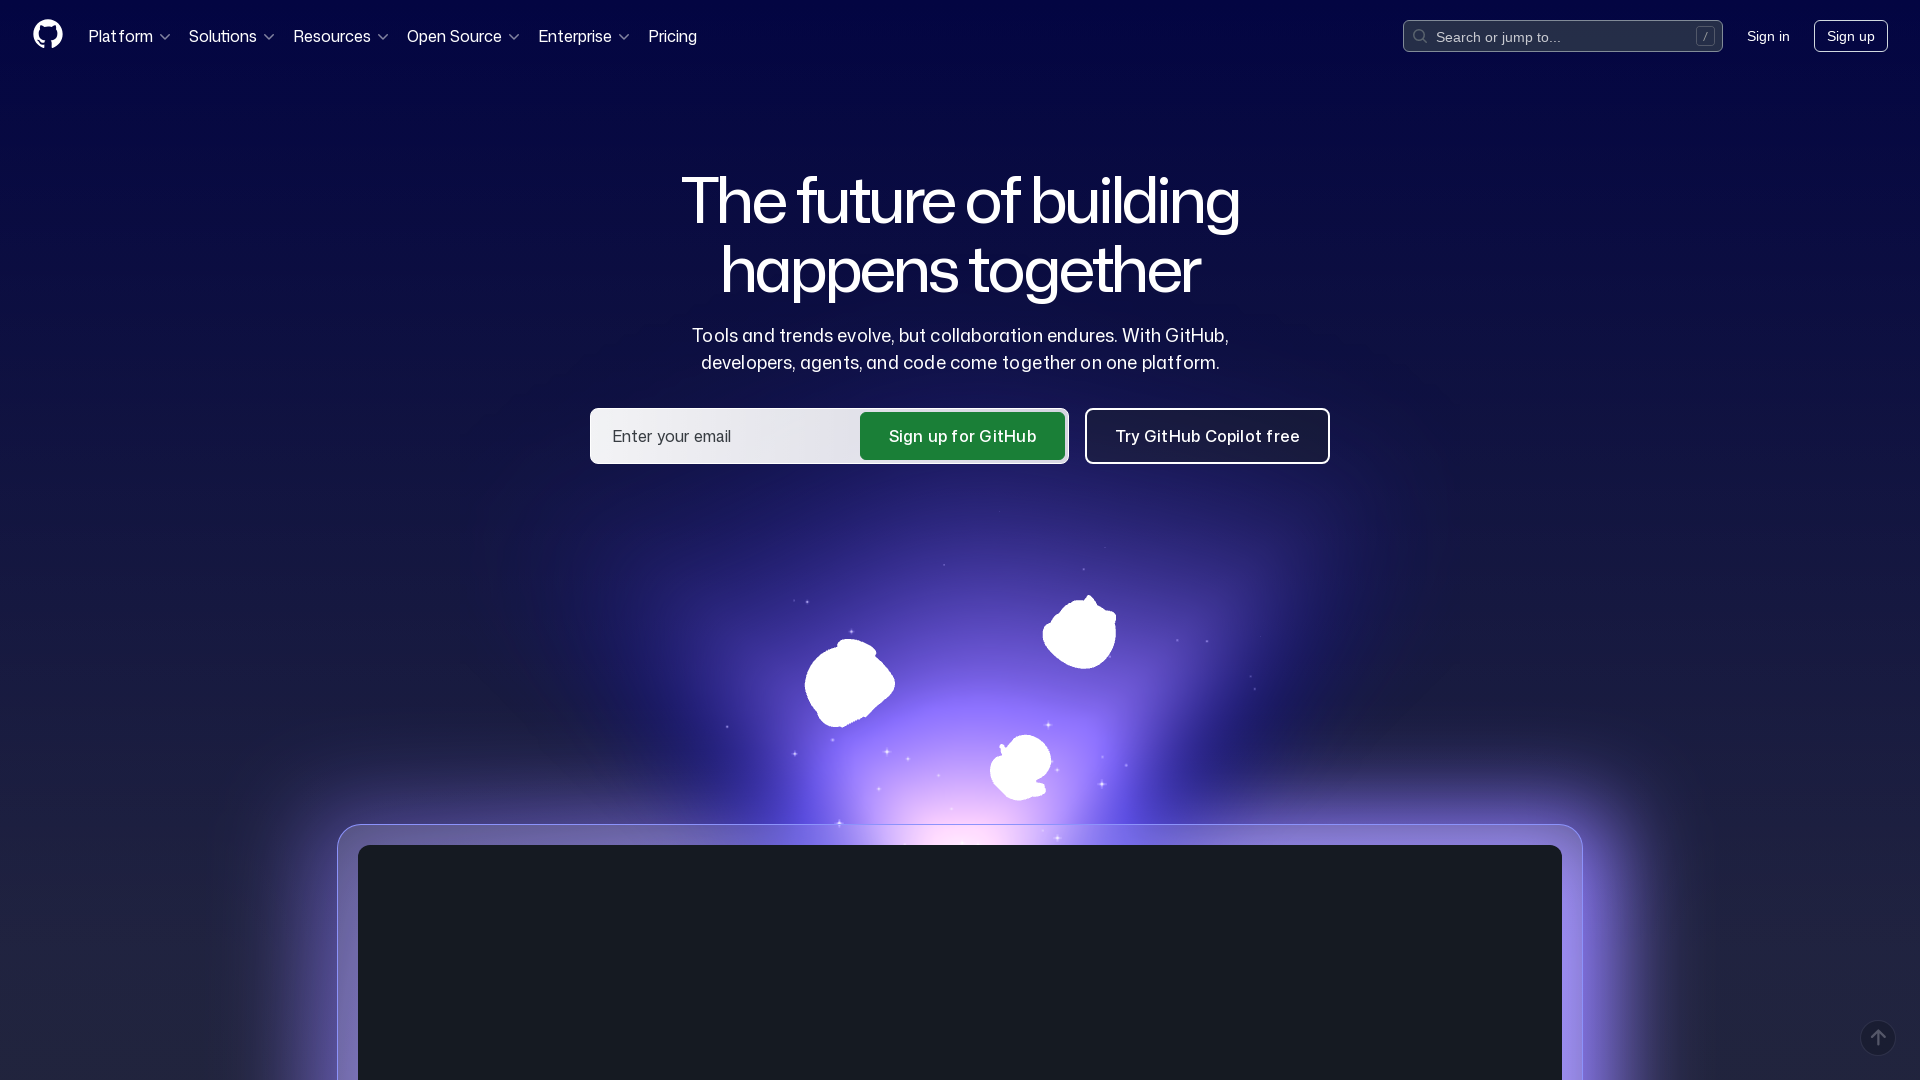

Navigated to GitHub user profile page for sadikturan
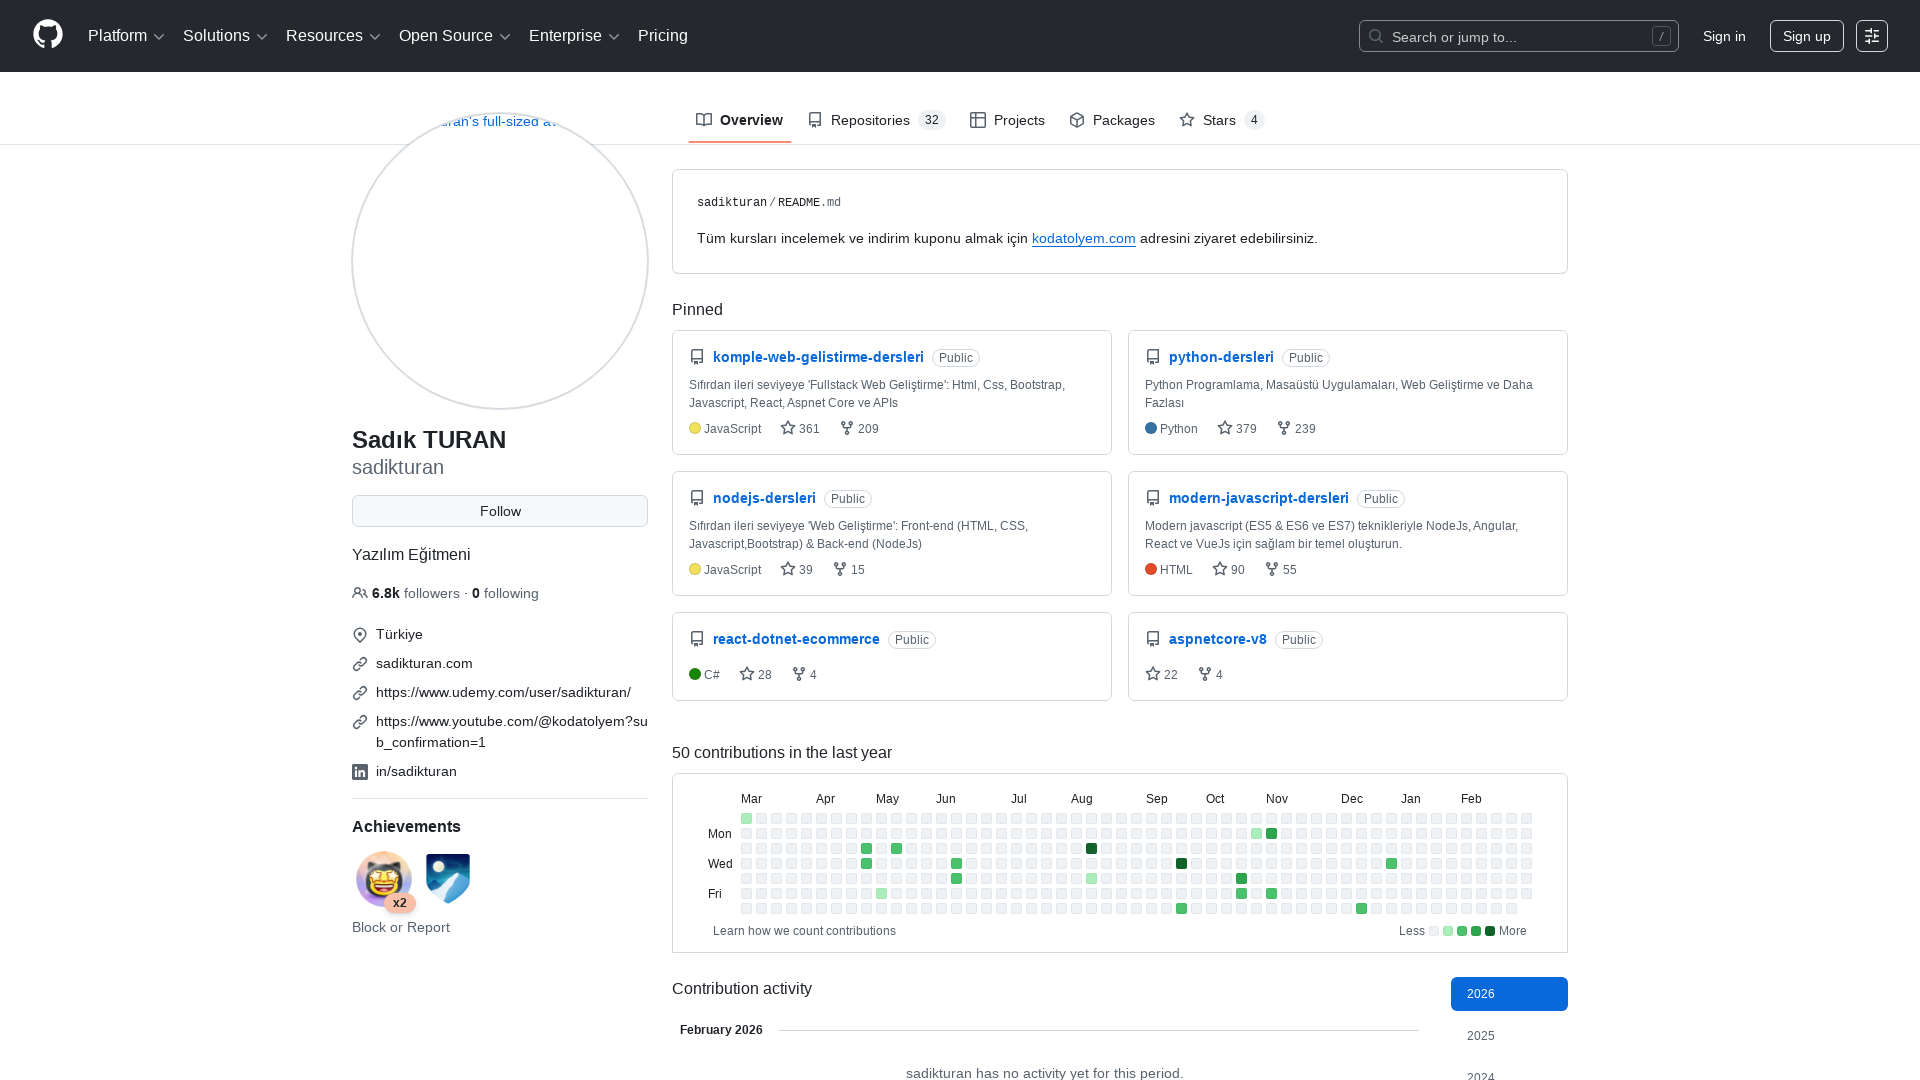

Navigated back to GitHub homepage
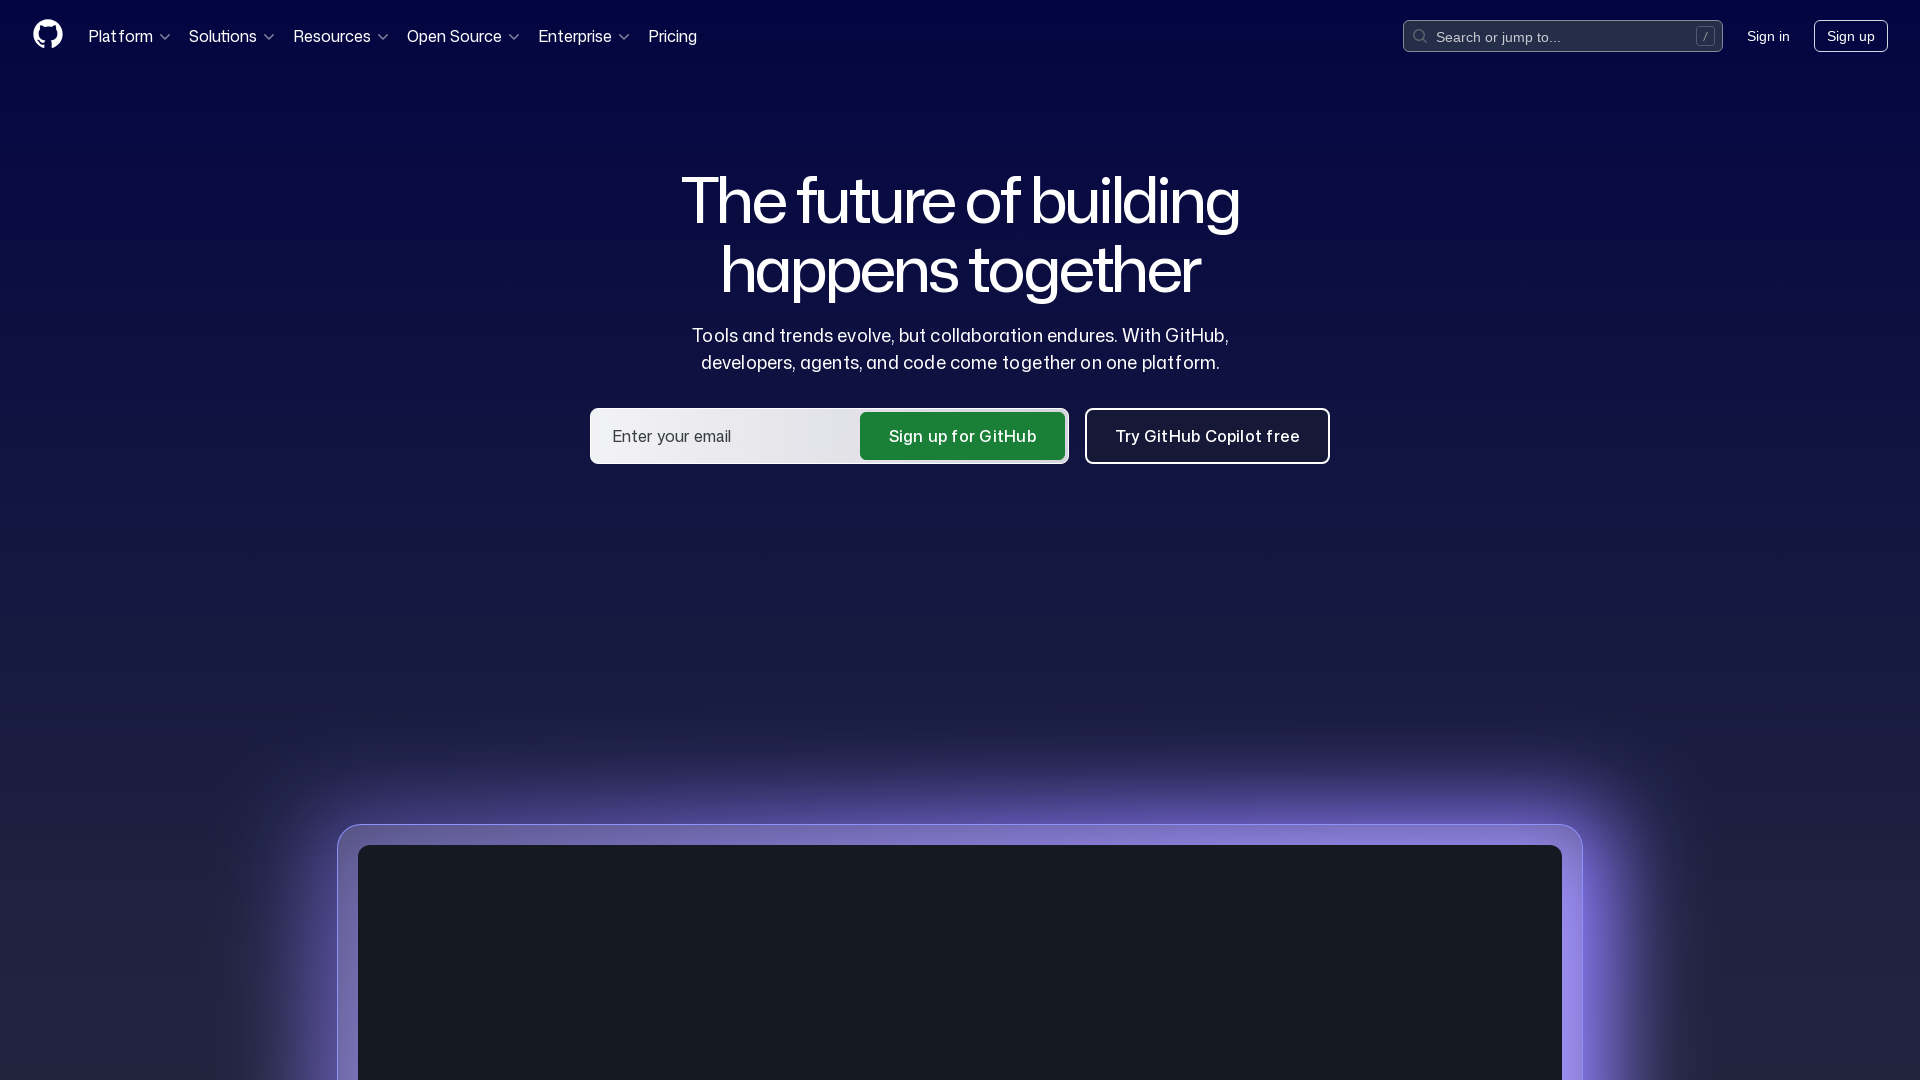

Navigated forward to GitHub user profile page
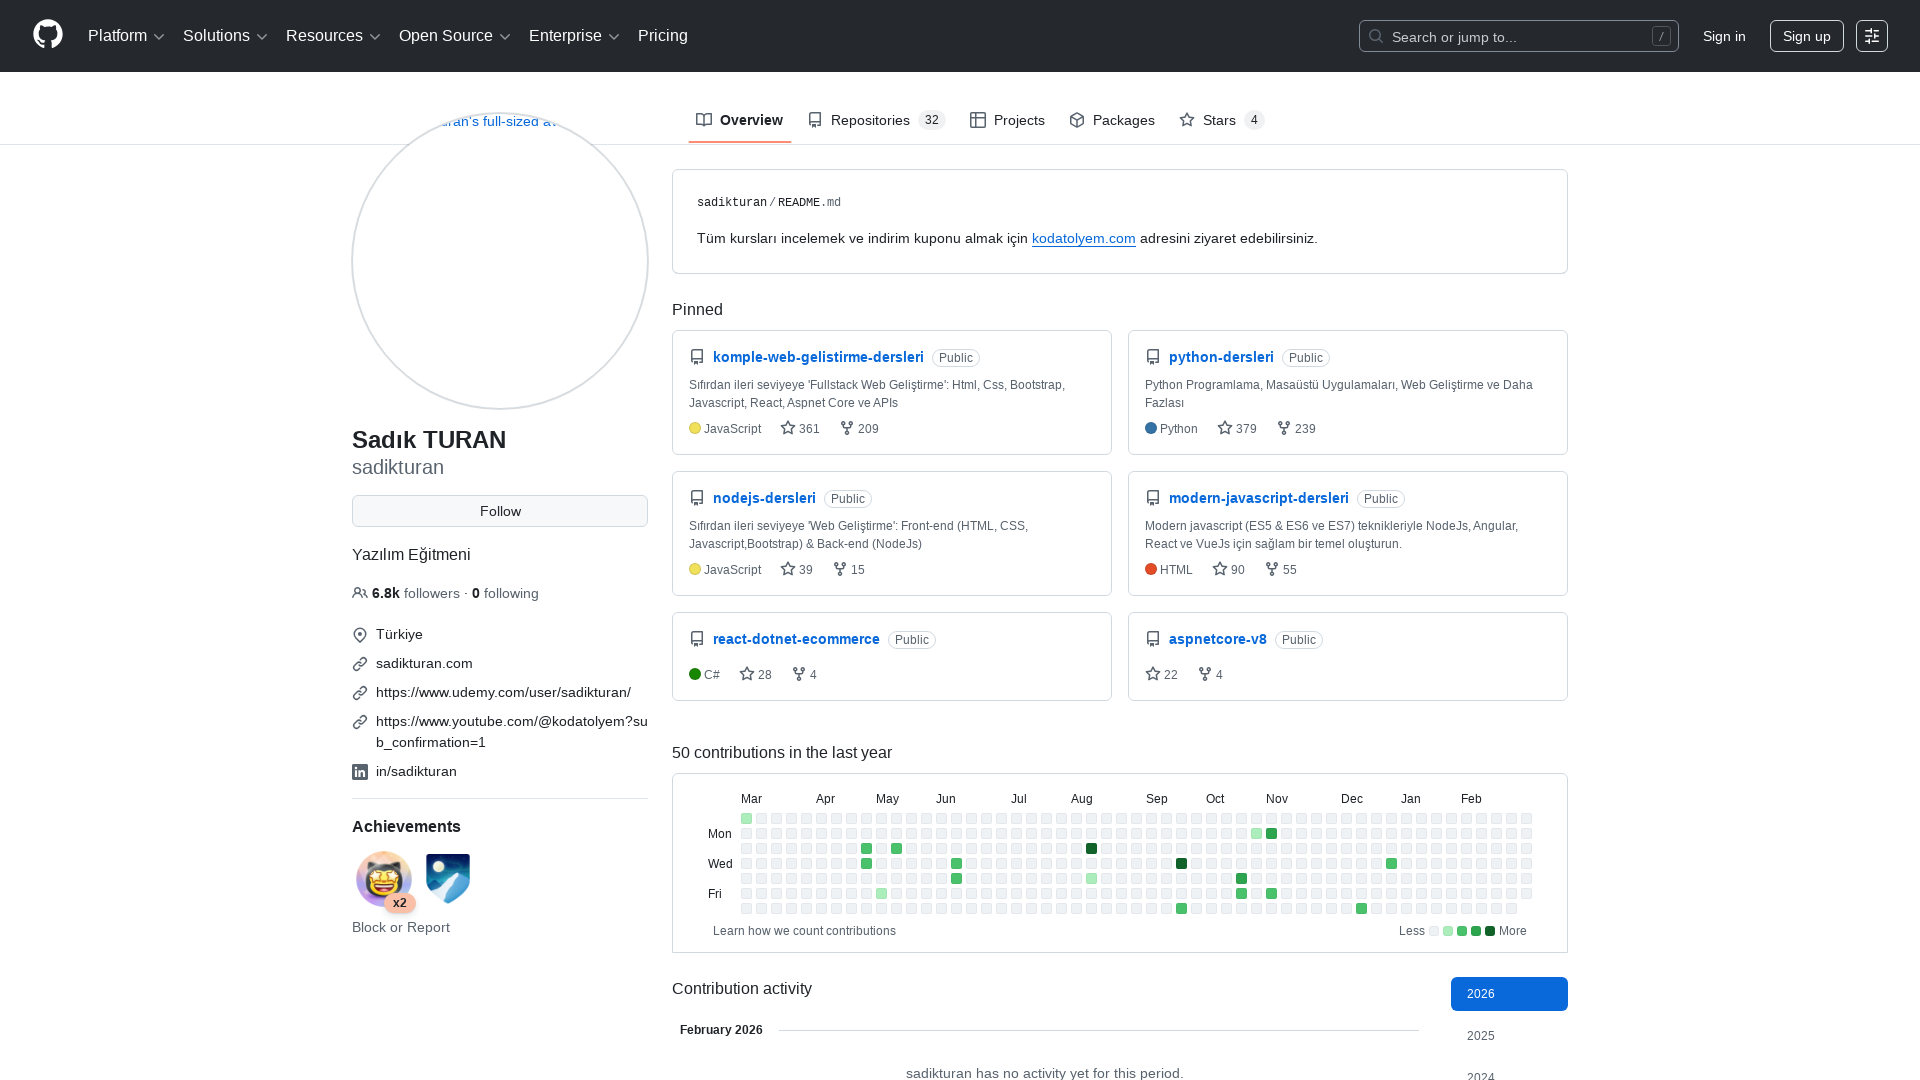

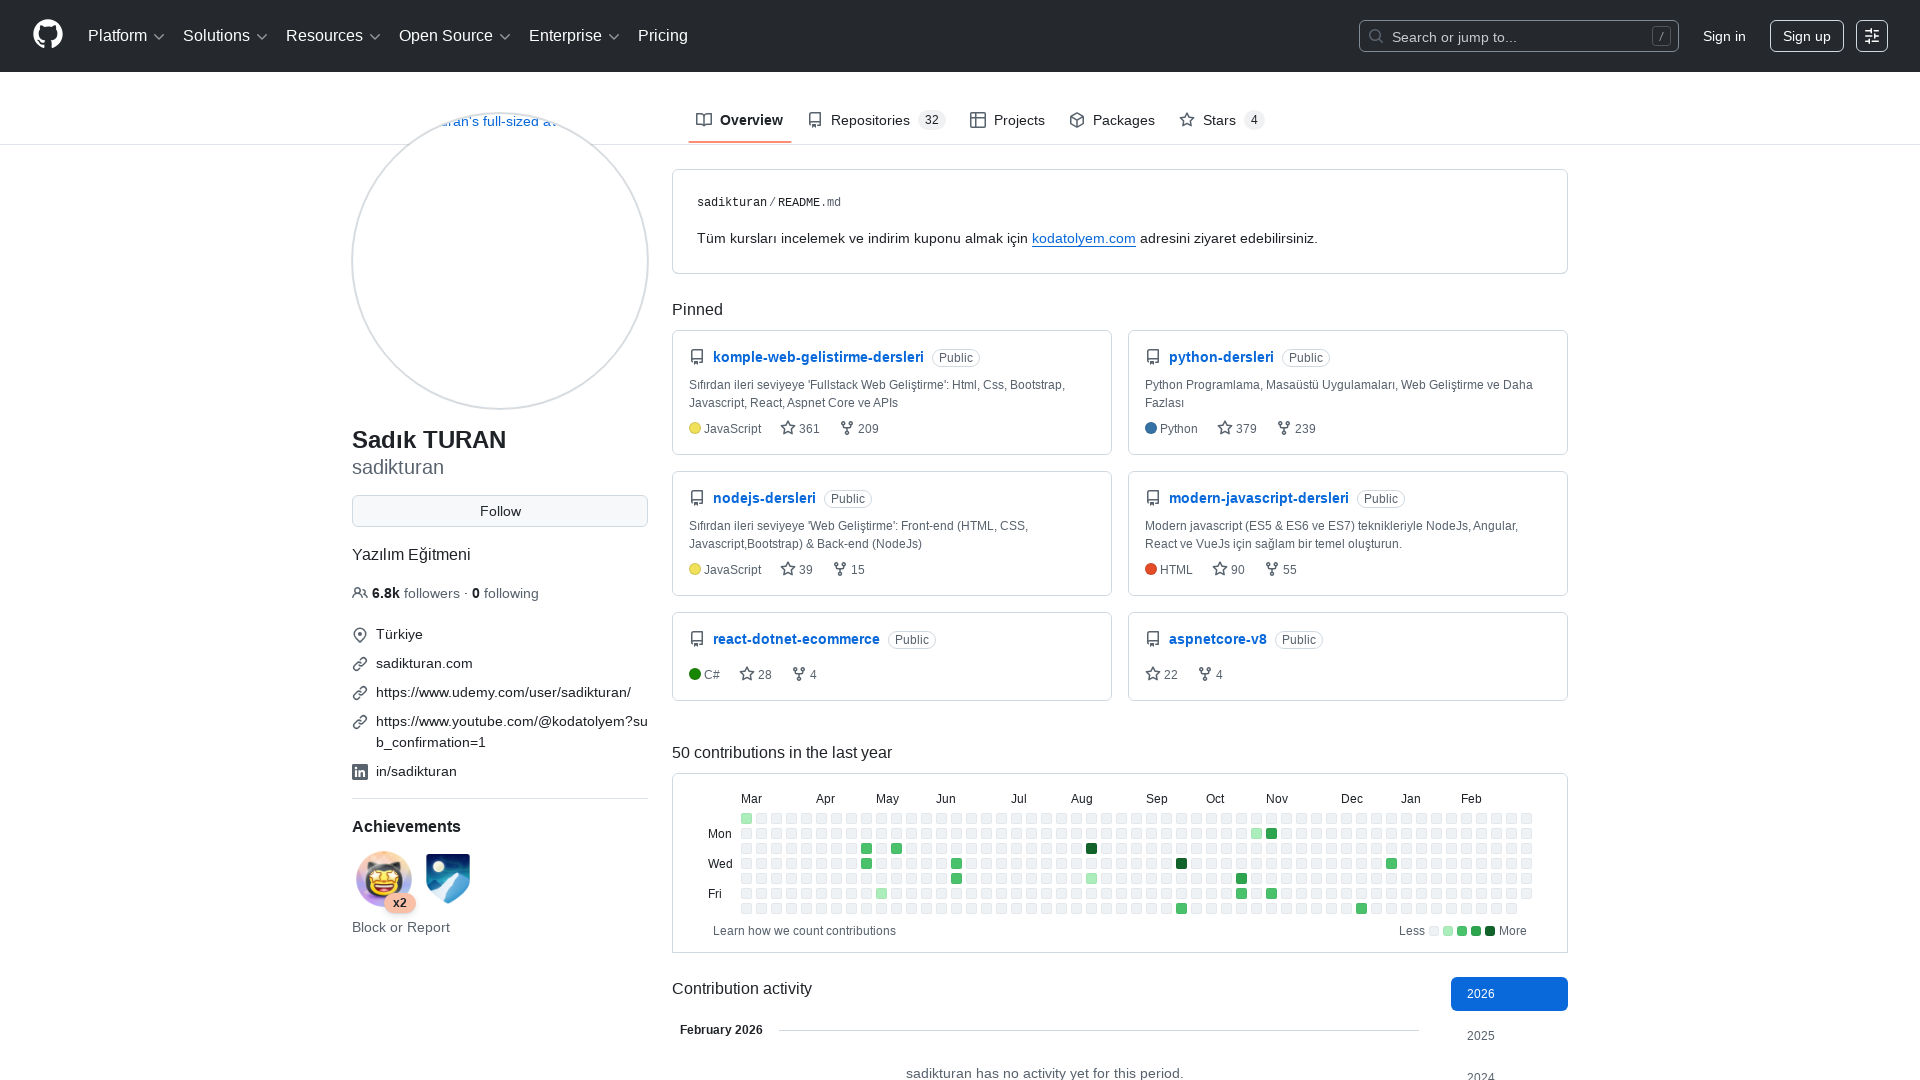